Tests JavaScript confirm alert handling by navigating to W3Schools Try It editor, switching to the result iframe, clicking a button that triggers a confirm dialog, accepting the alert, and verifying the resulting text.

Starting URL: https://www.w3schools.com/js/tryit.asp?filename=tryjs_confirm

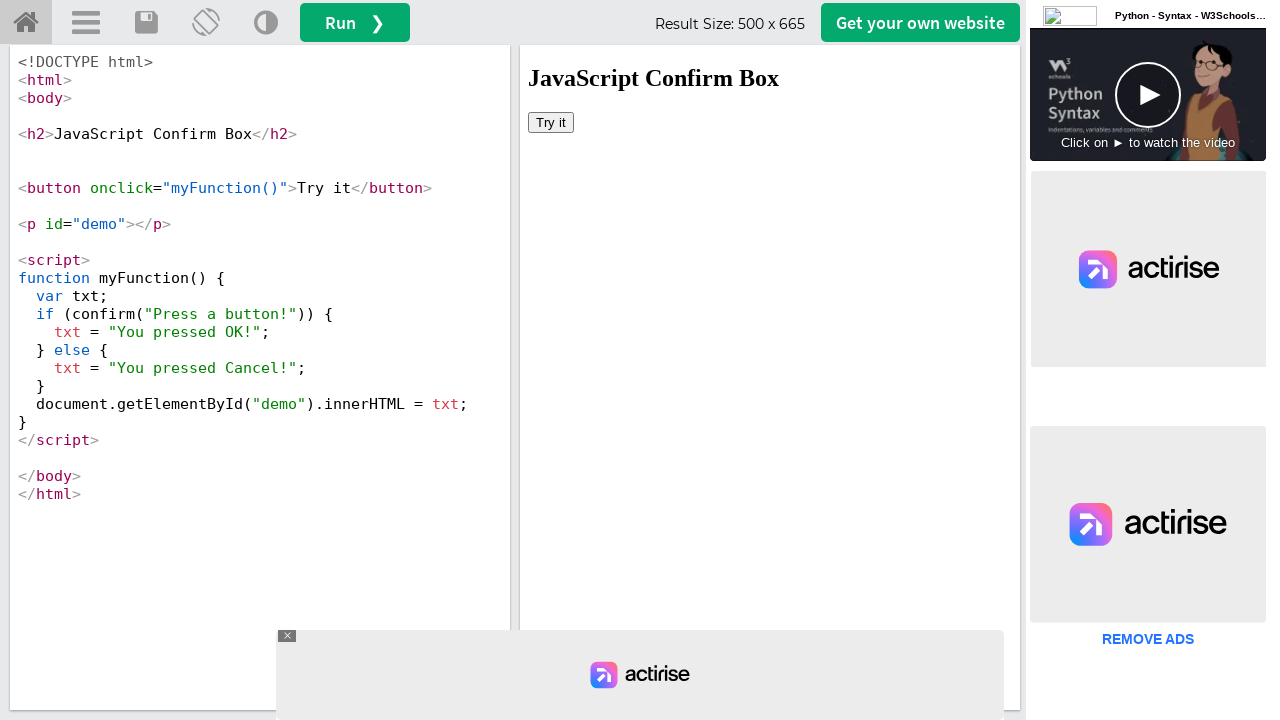

Located the iframeResult frame
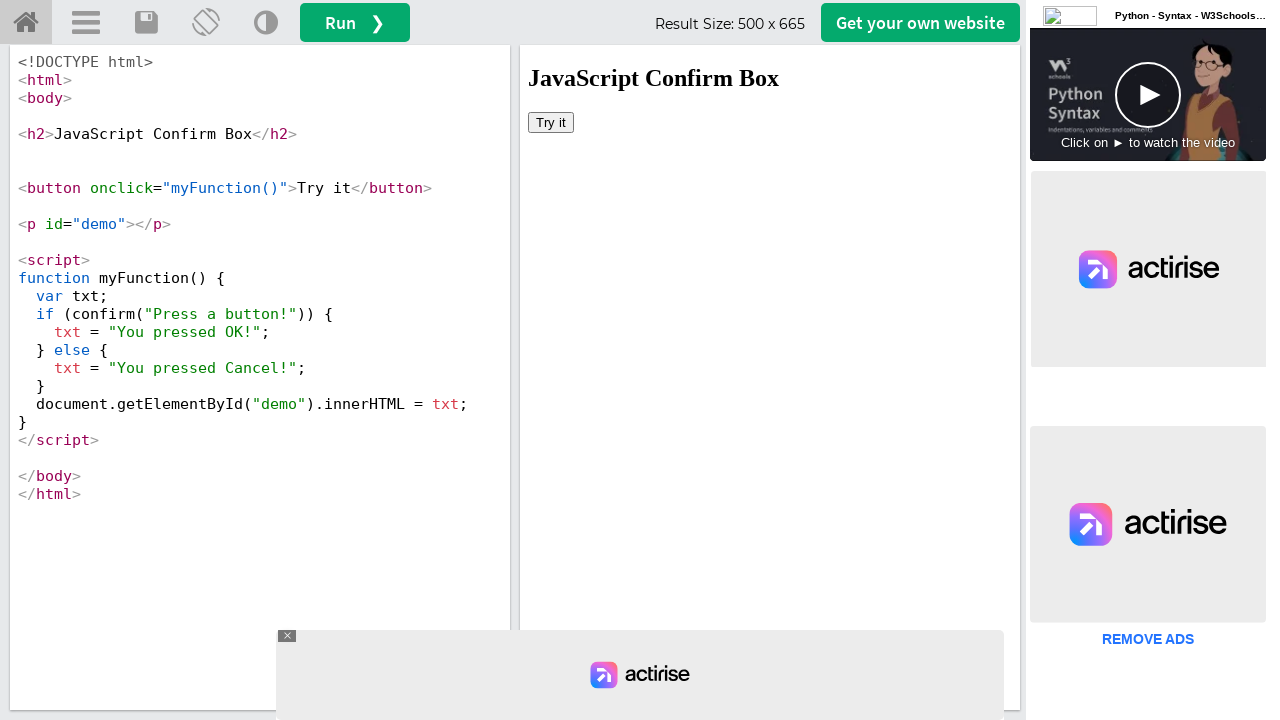

Set up dialog handler to accept confirm alerts
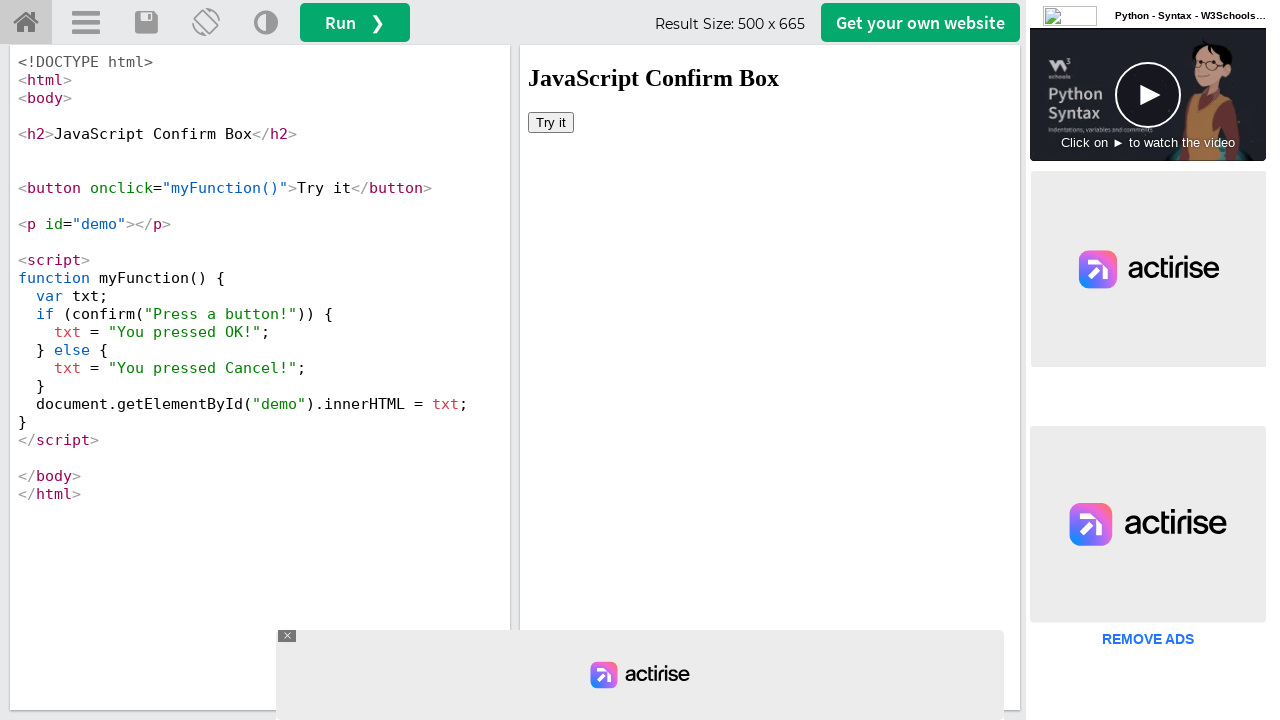

Clicked 'Try it' button to trigger confirm dialog at (551, 122) on #iframeResult >> internal:control=enter-frame >> xpath=//button[text()='Try it']
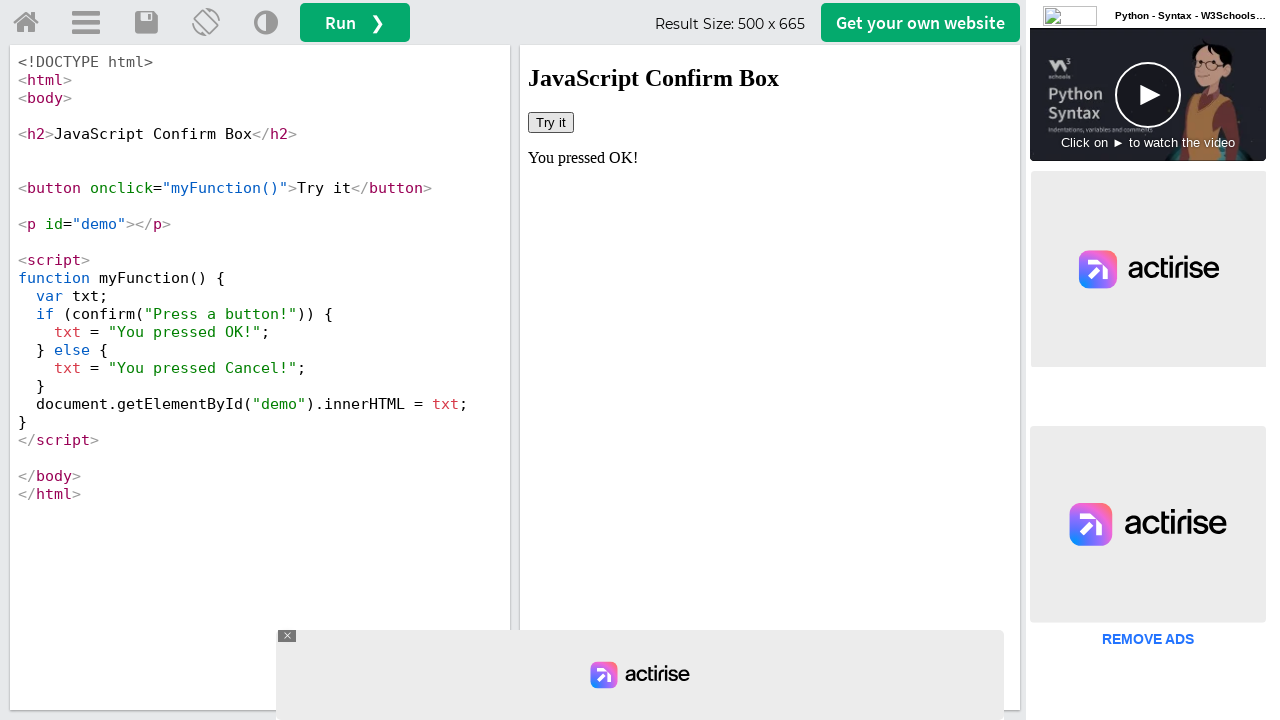

Waited 500ms for dialog handling and page update
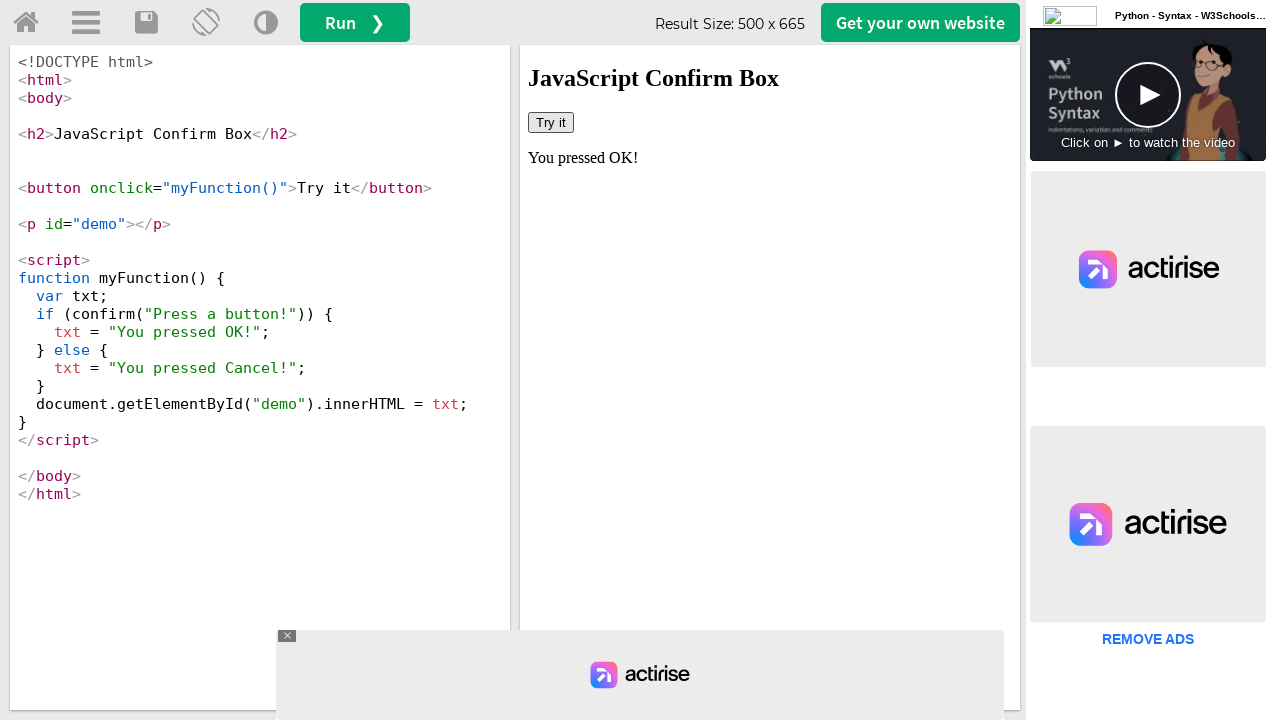

Retrieved result text: You pressed OK!
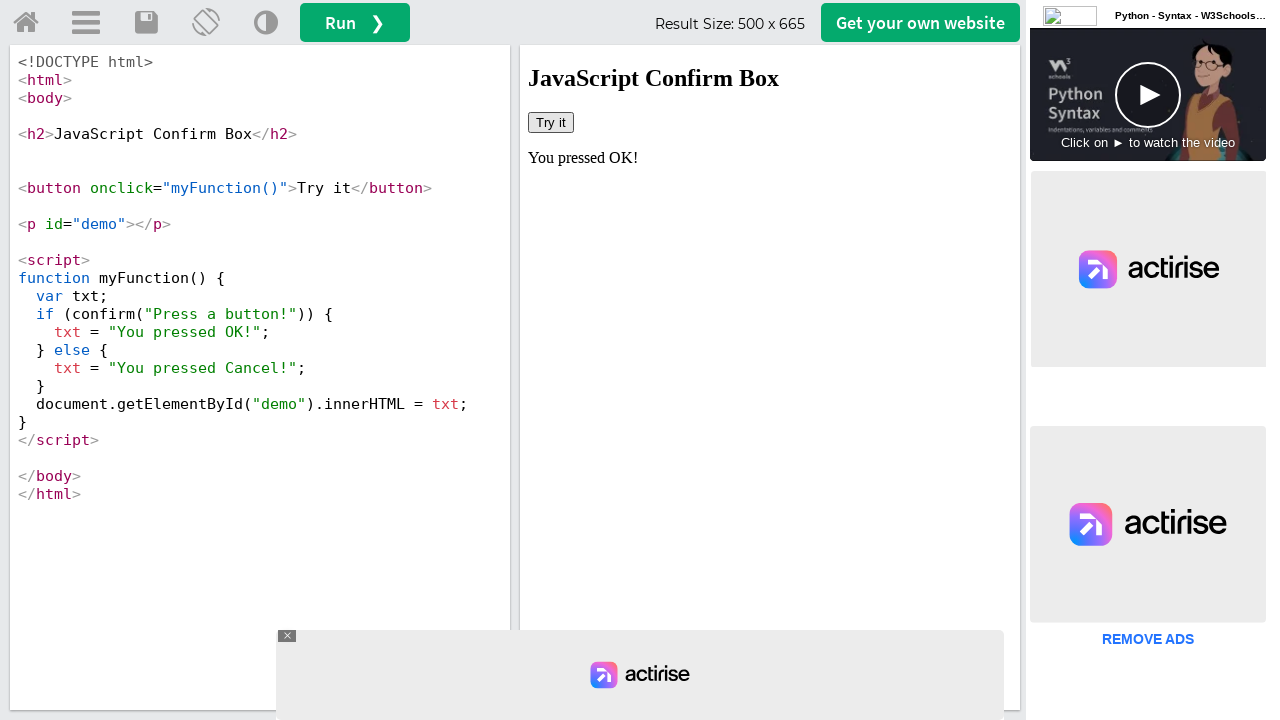

Printed result text to console
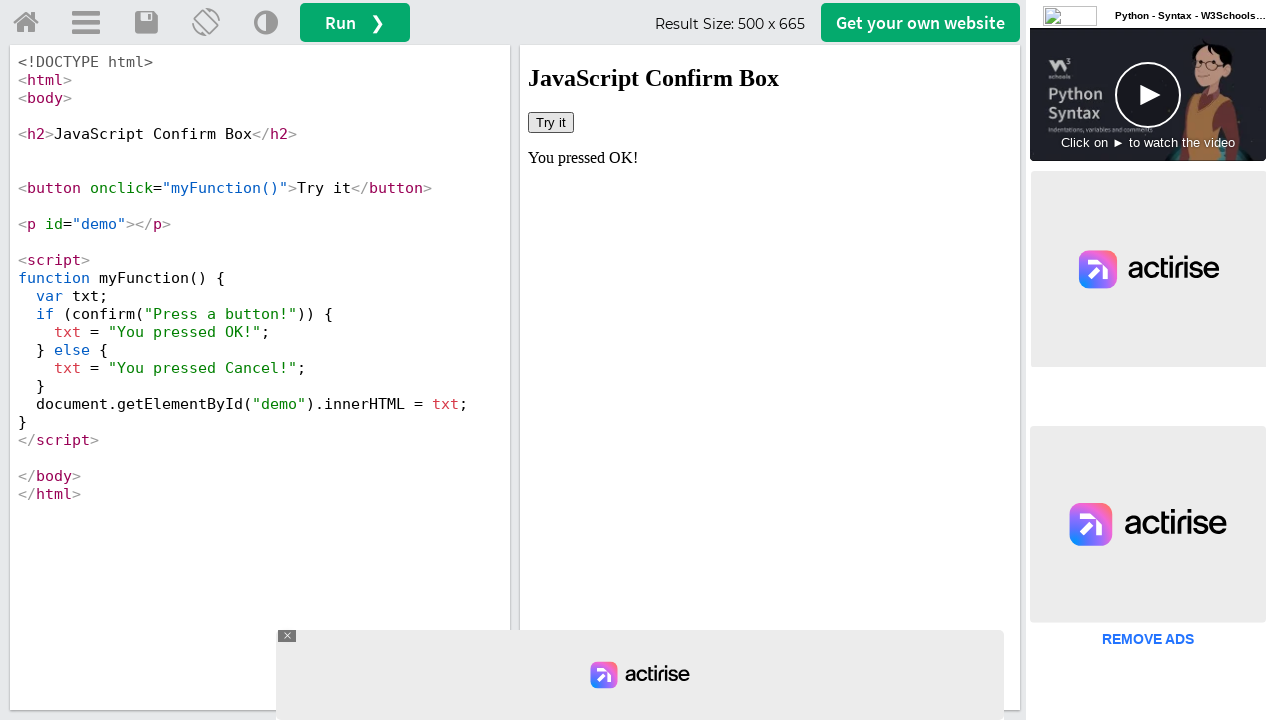

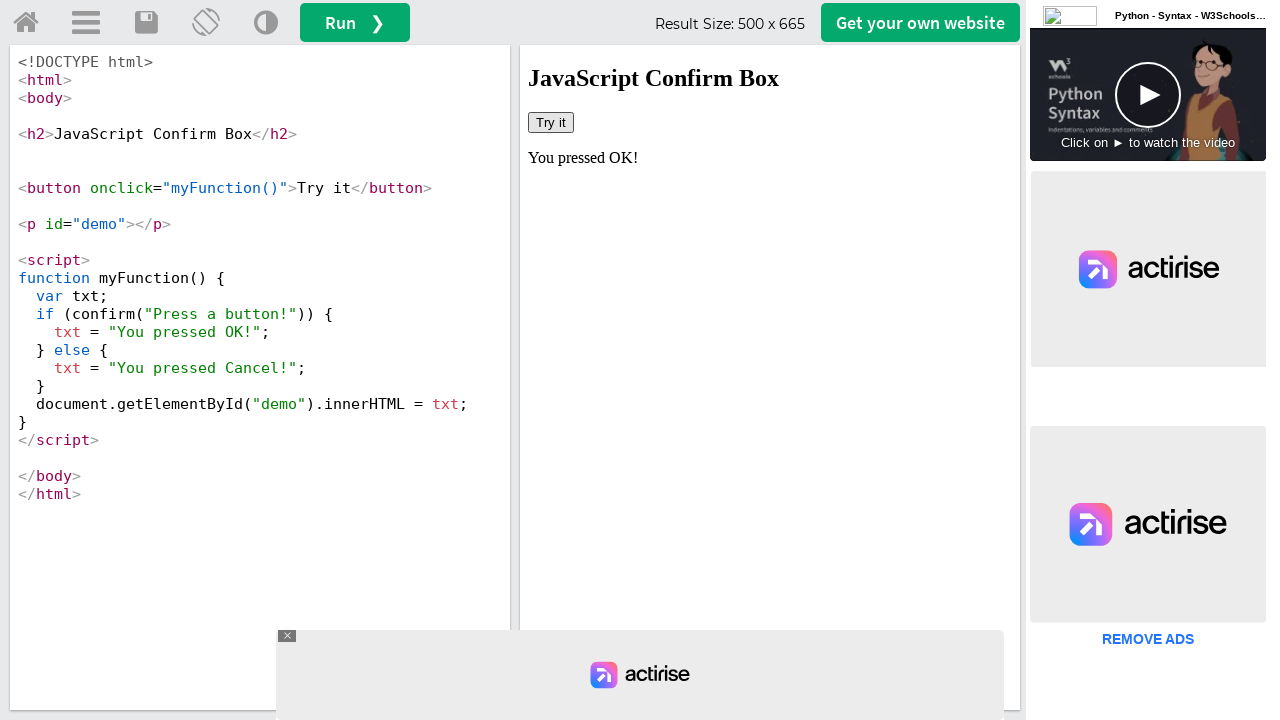